Navigates to Hacker News homepage and interacts with article elements including titles, scores, and comment counts

Starting URL: https://news.ycombinator.com/news

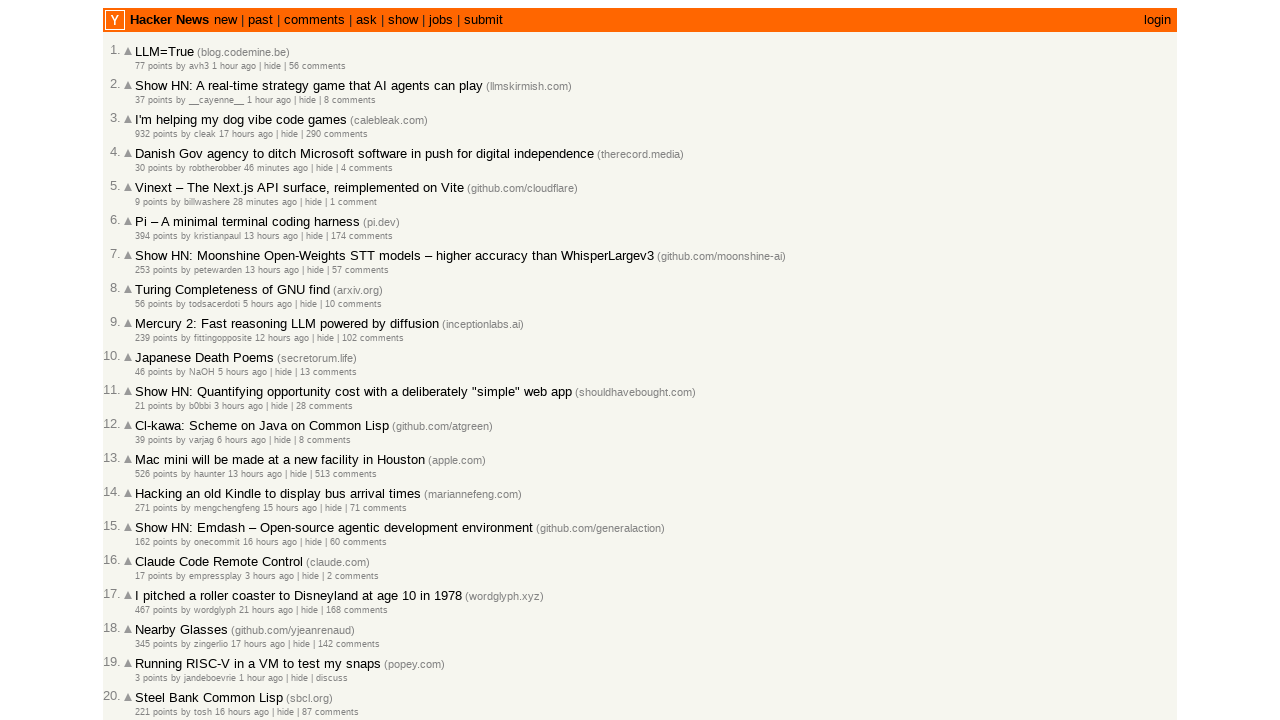

Waited for article title elements to load on Hacker News homepage
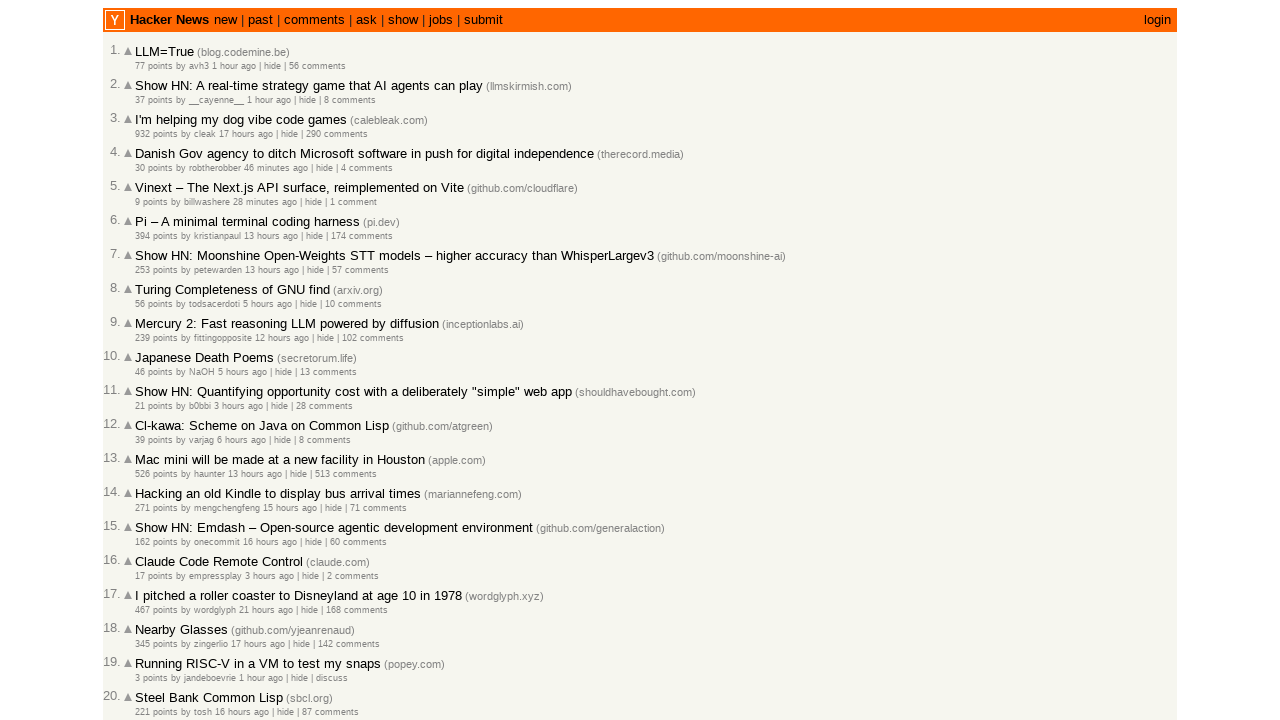

Retrieved all article title elements
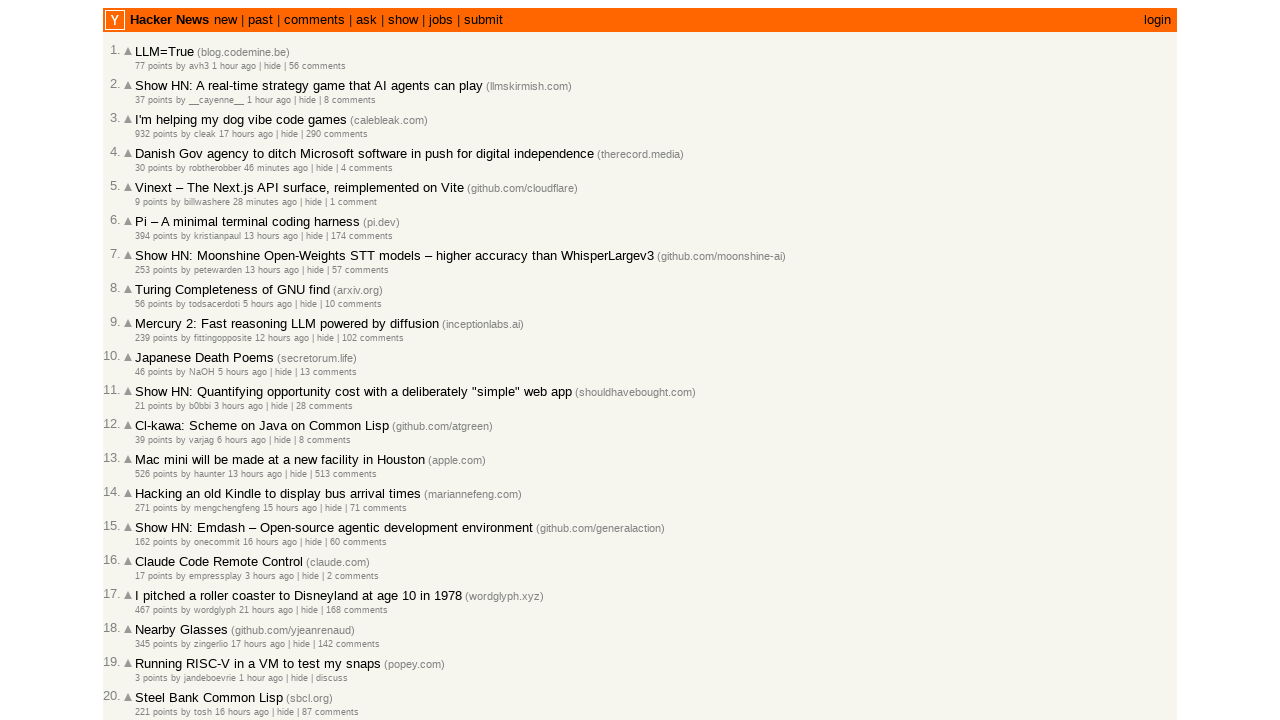

Retrieved all article subline elements containing scores and comments
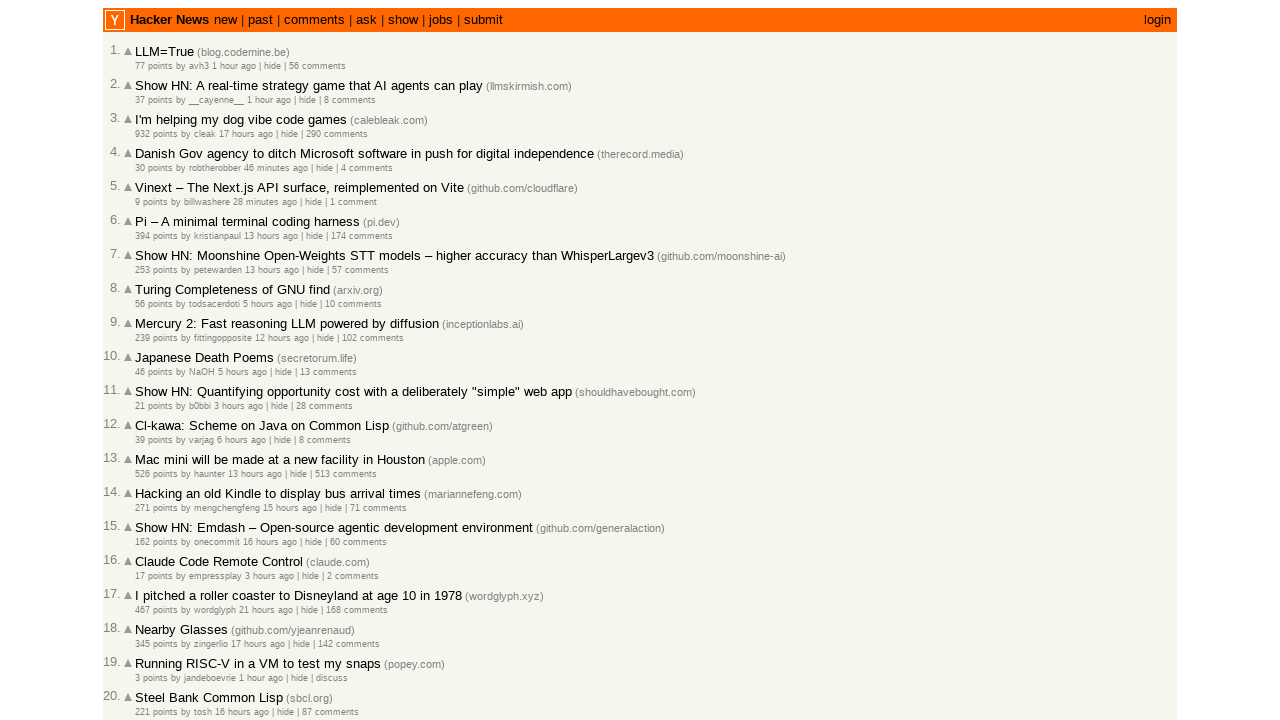

Hovered over article title #1
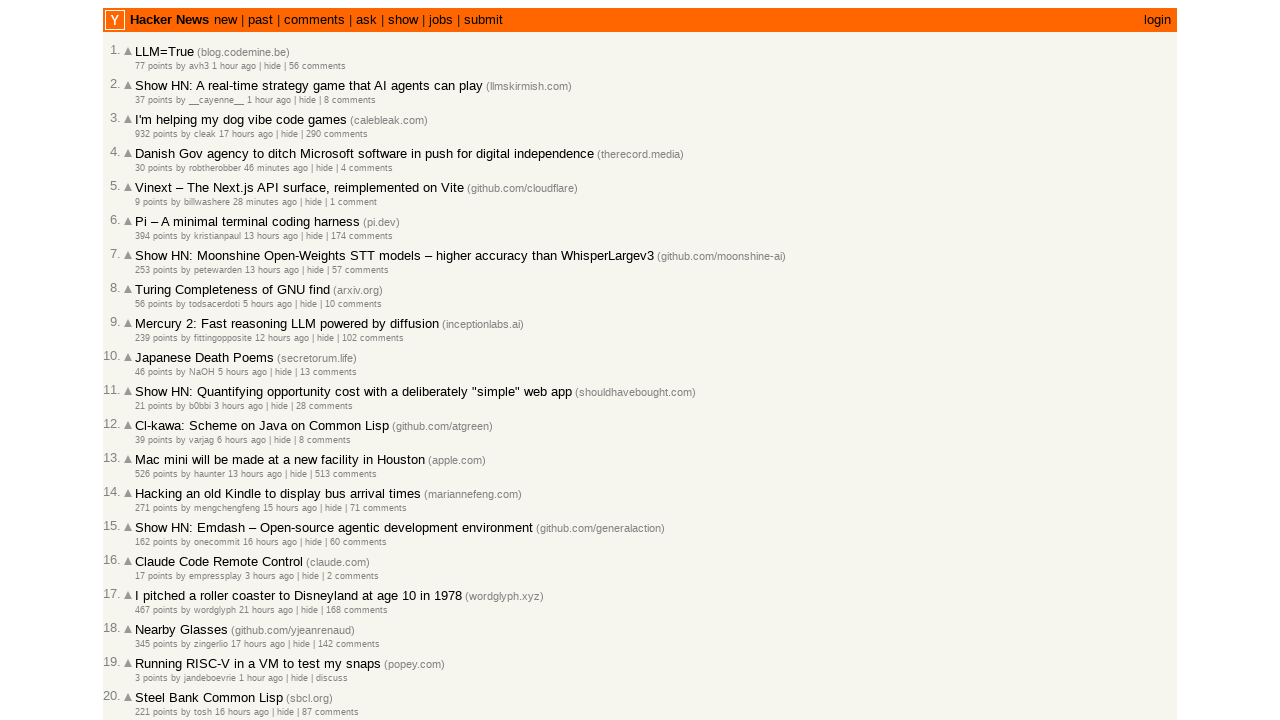

Hovered over score element for article #1
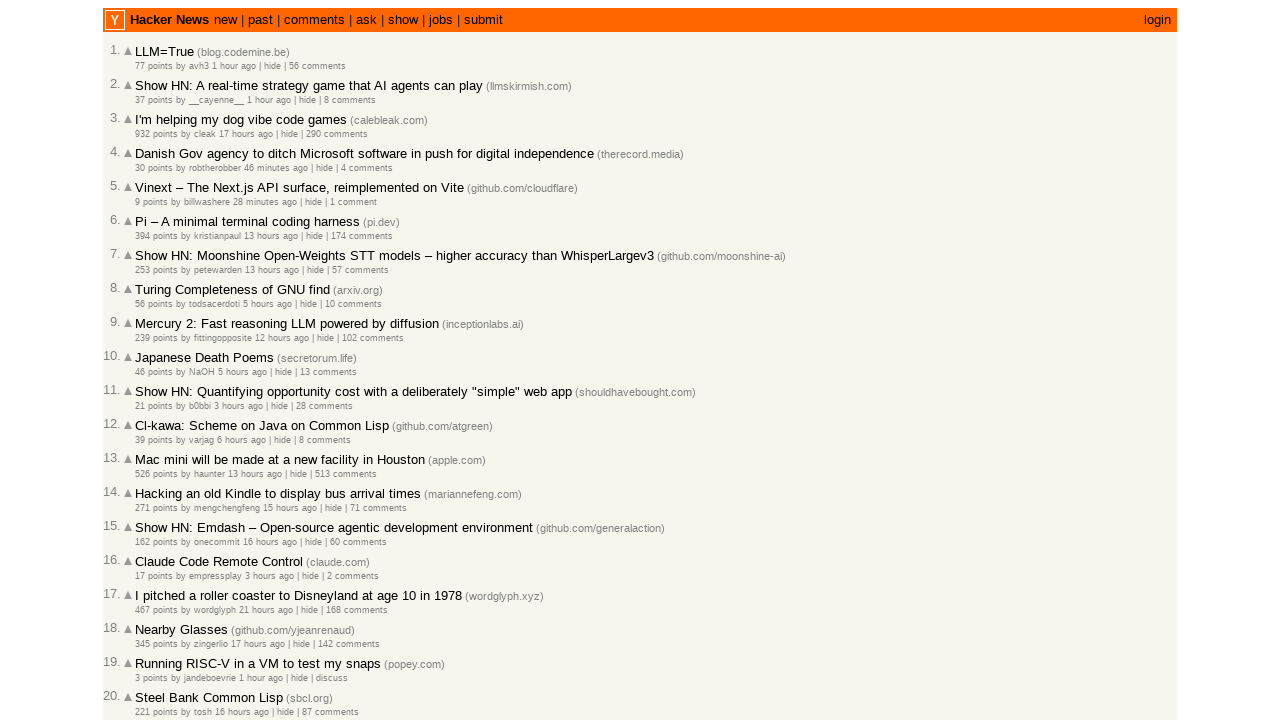

Hovered over comment link for article #1
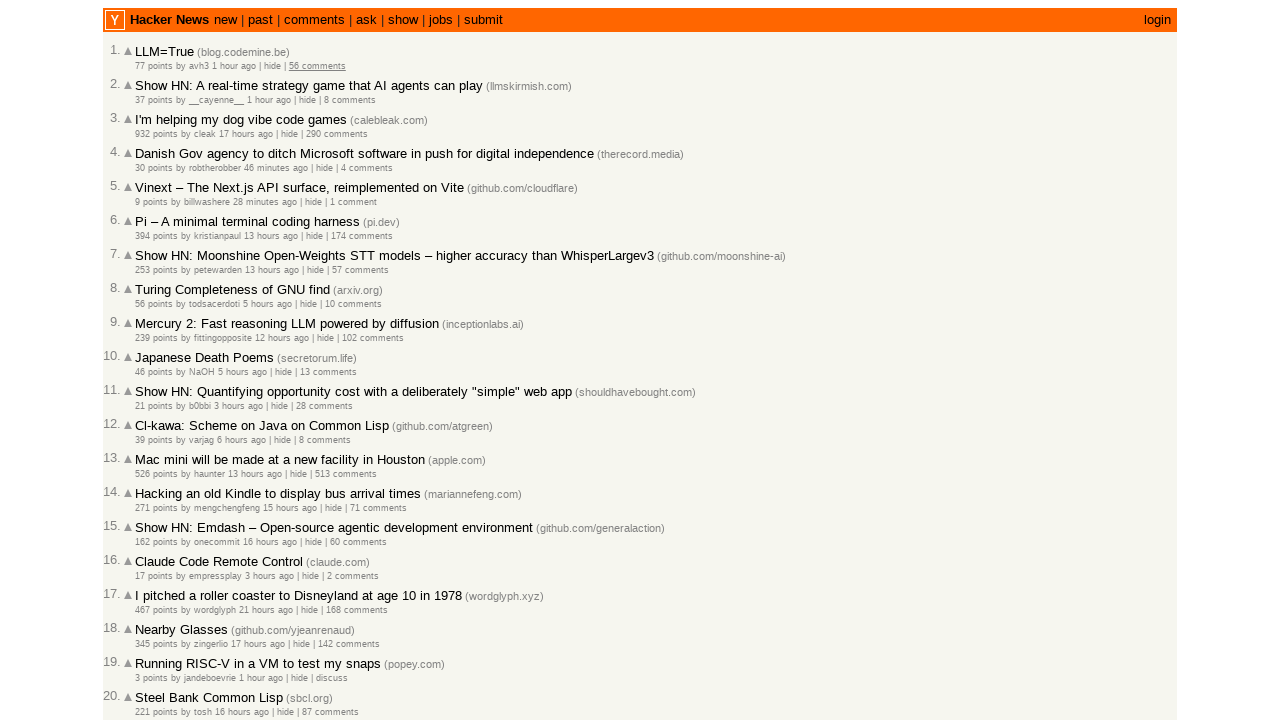

Hovered over article title #2
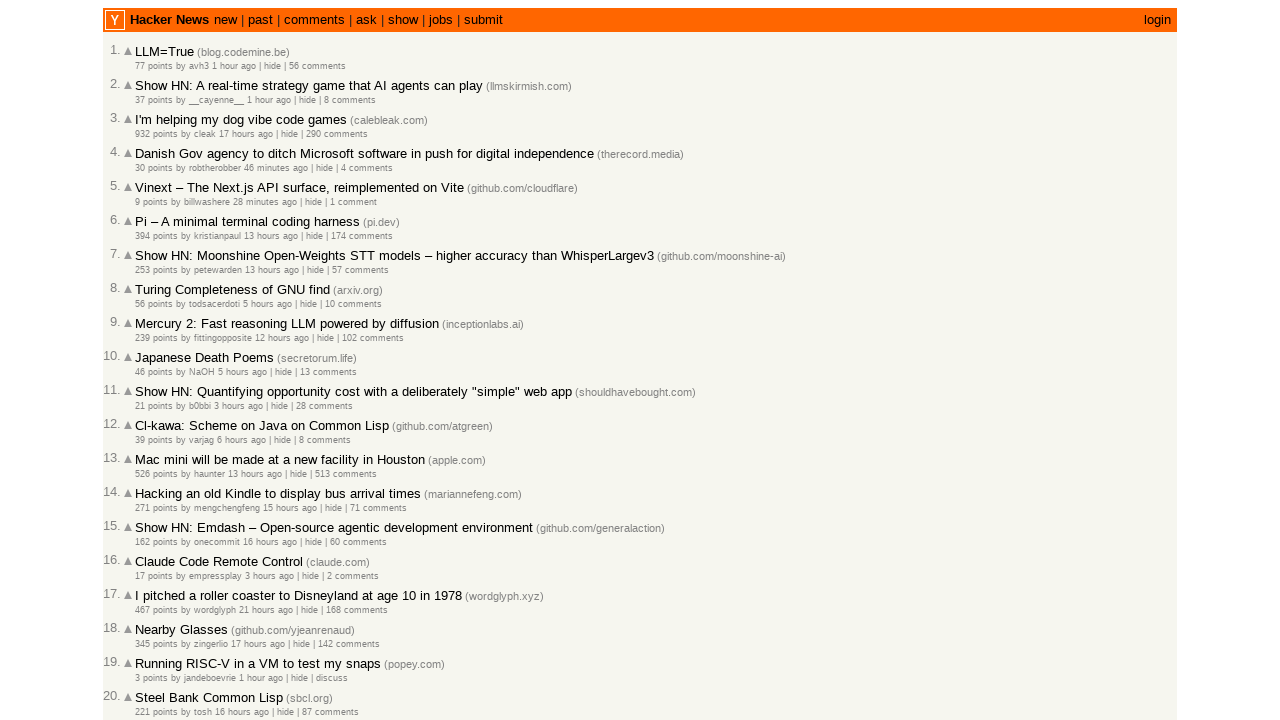

Hovered over score element for article #2
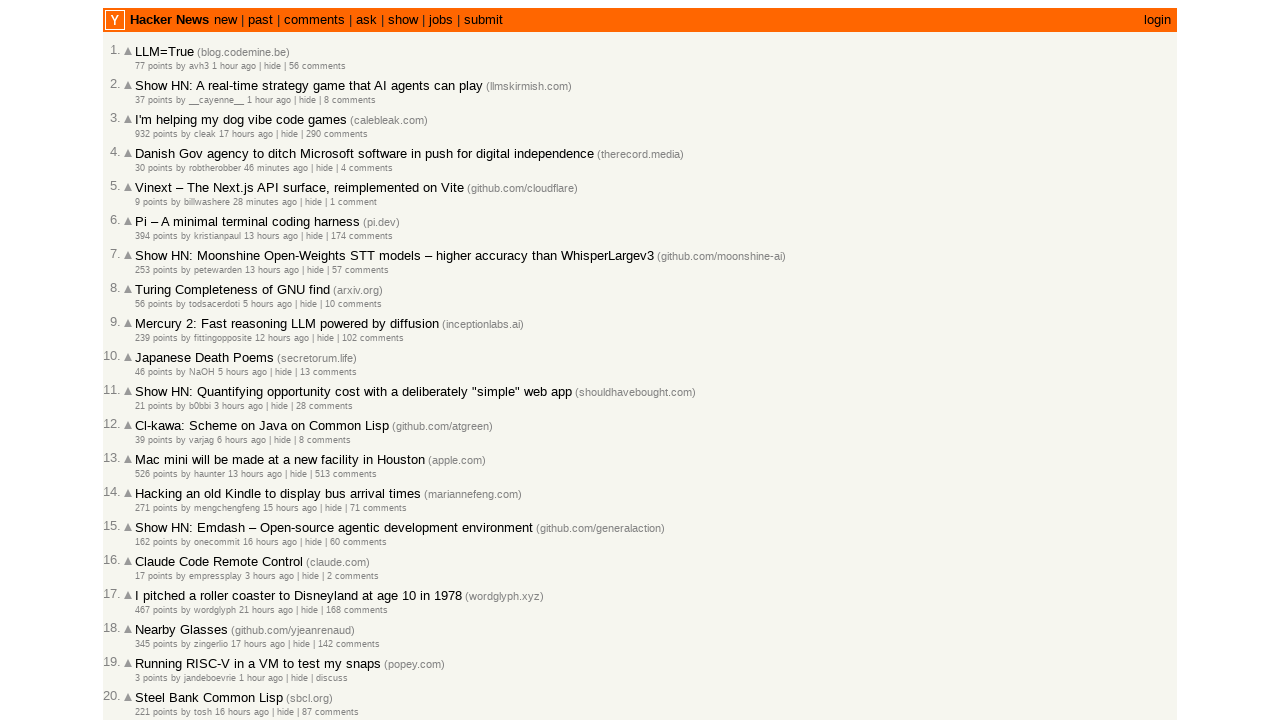

Hovered over comment link for article #2
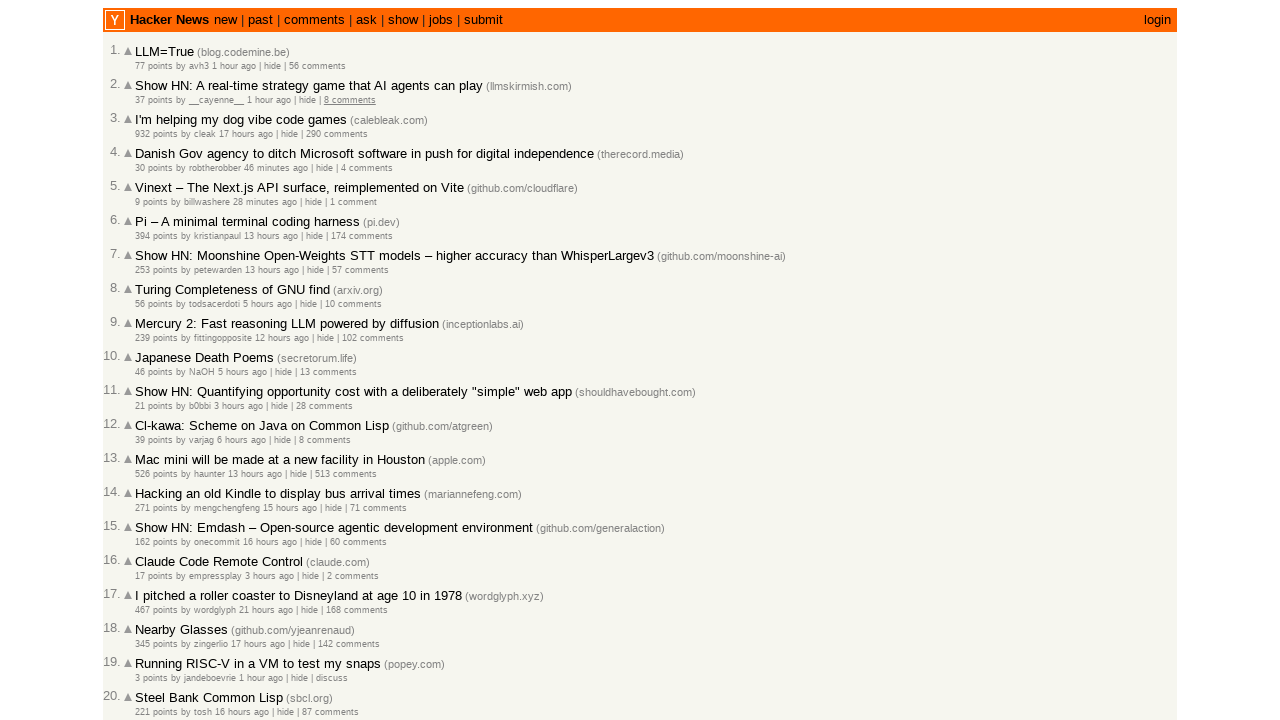

Hovered over article title #3
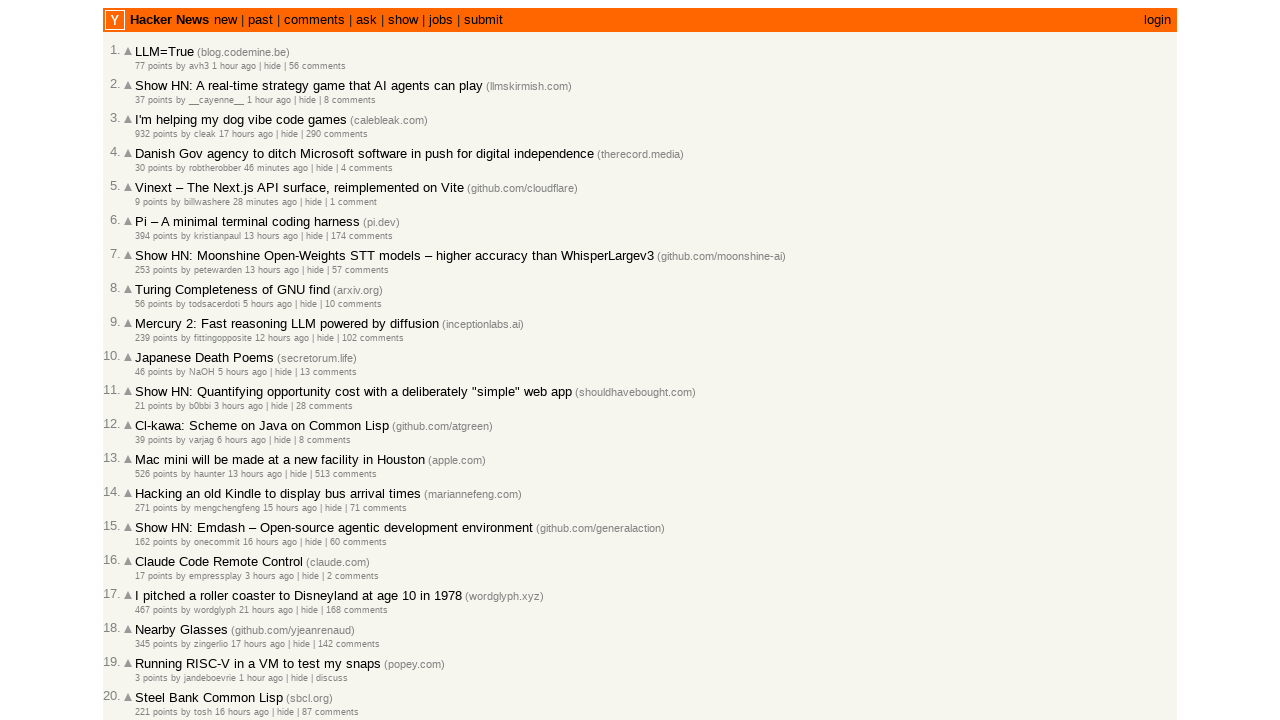

Hovered over score element for article #3
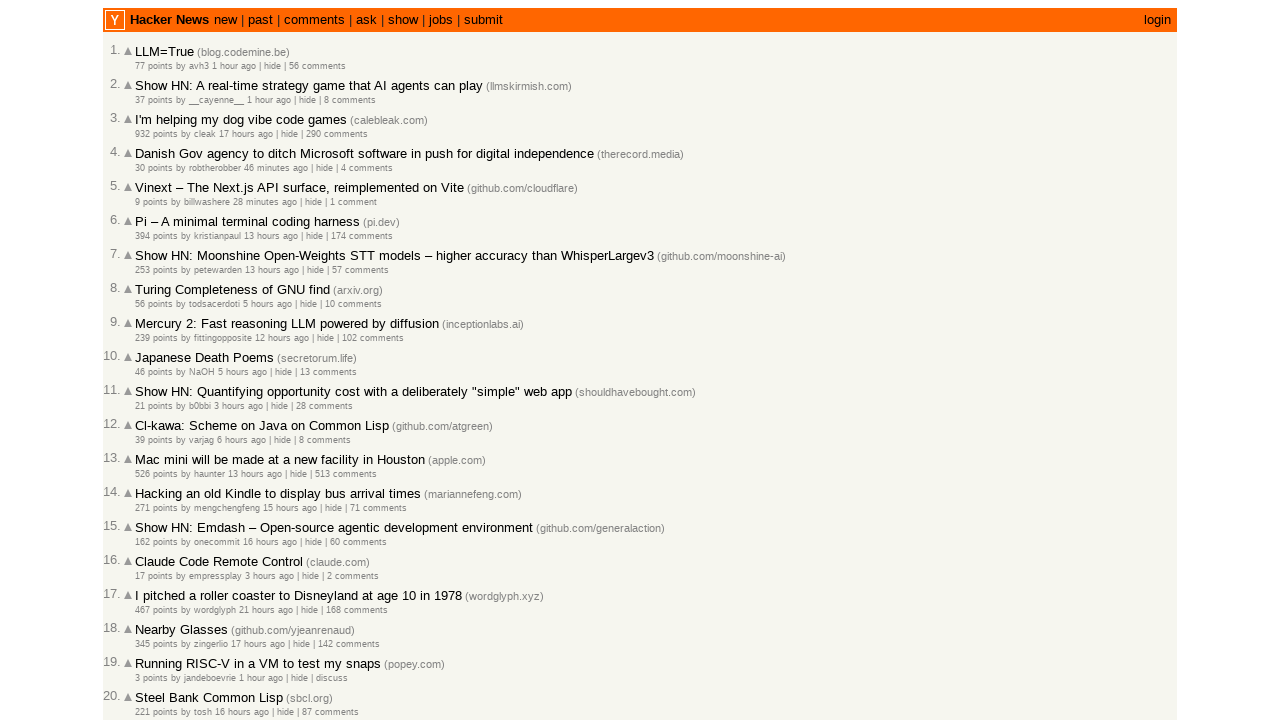

Hovered over comment link for article #3
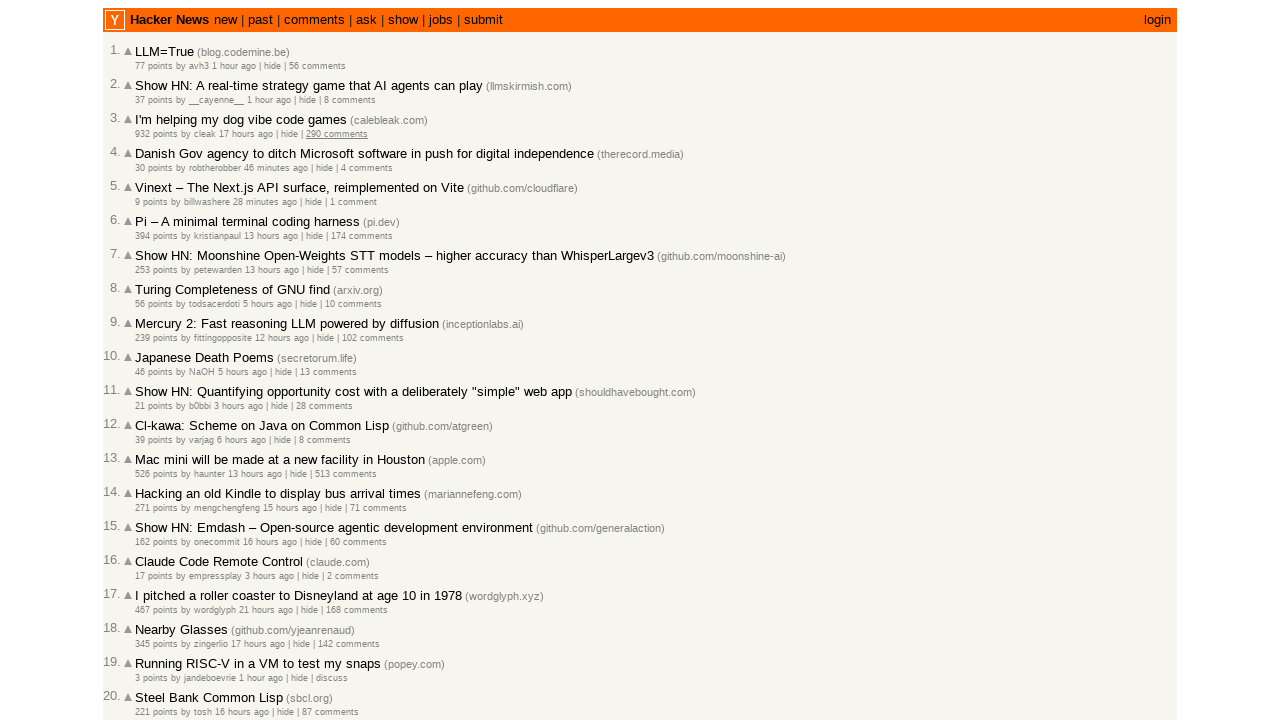

Hovered over article title #4
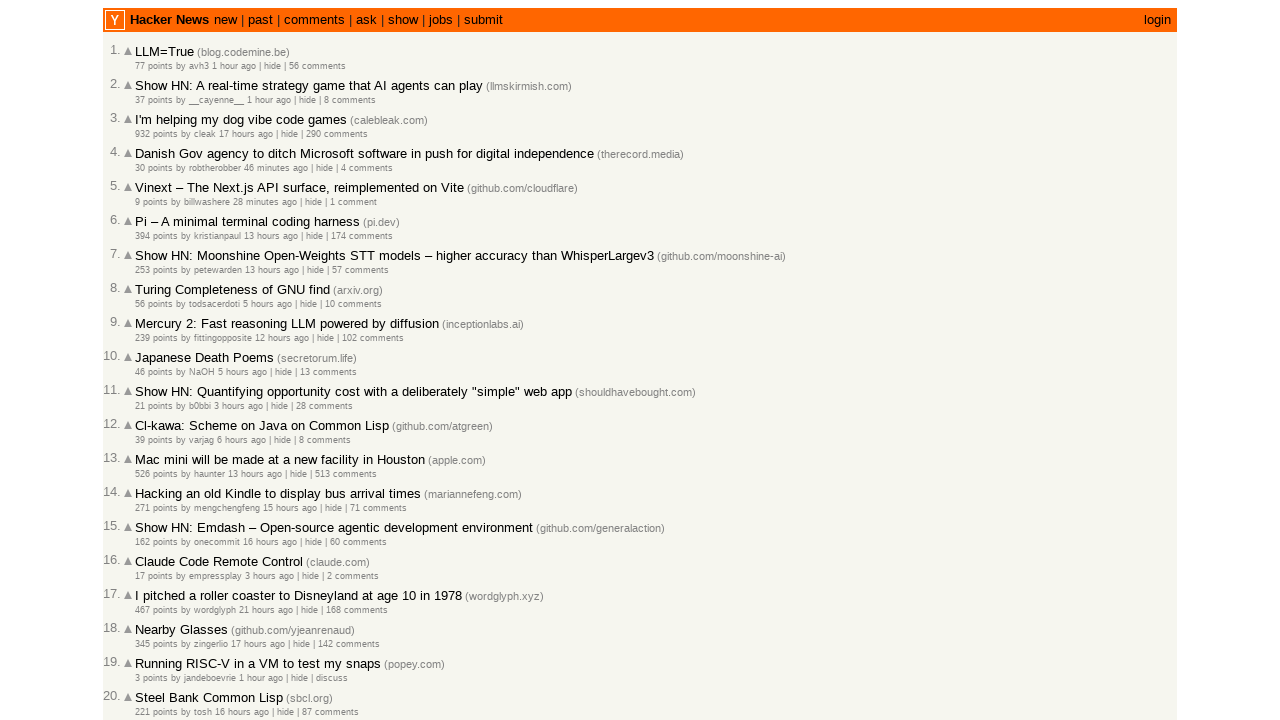

Hovered over score element for article #4
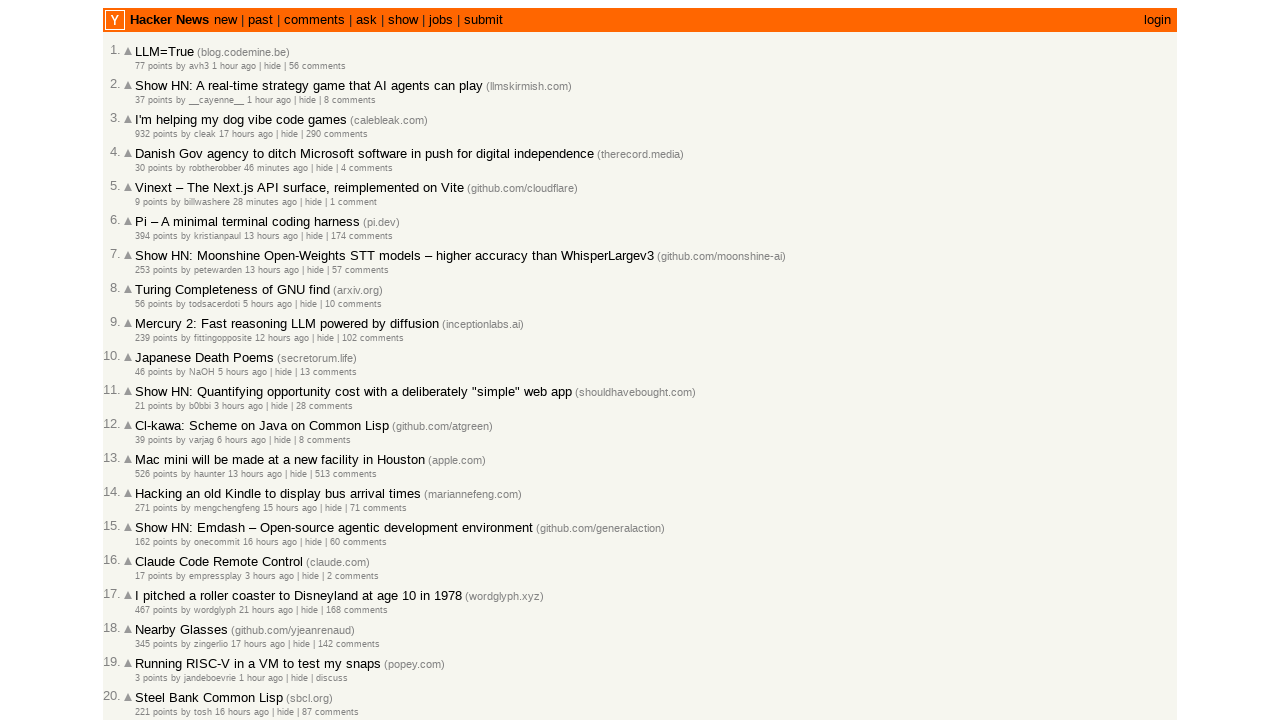

Hovered over comment link for article #4
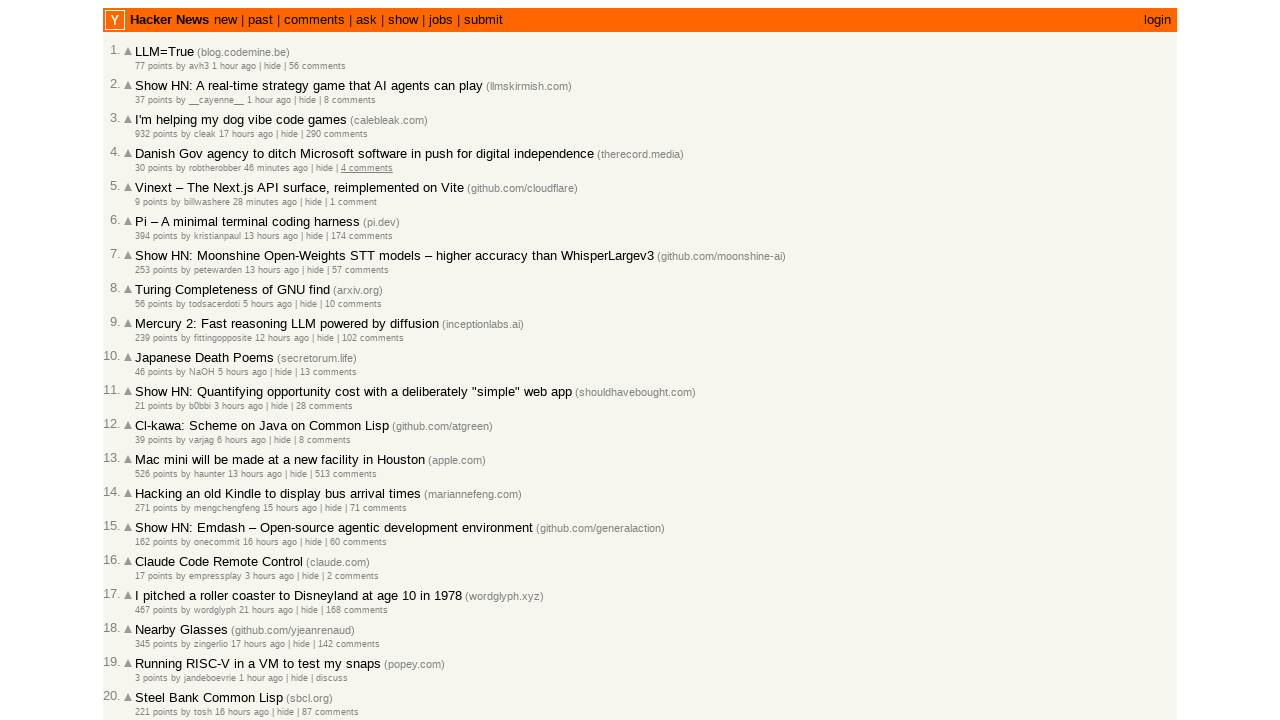

Hovered over article title #5
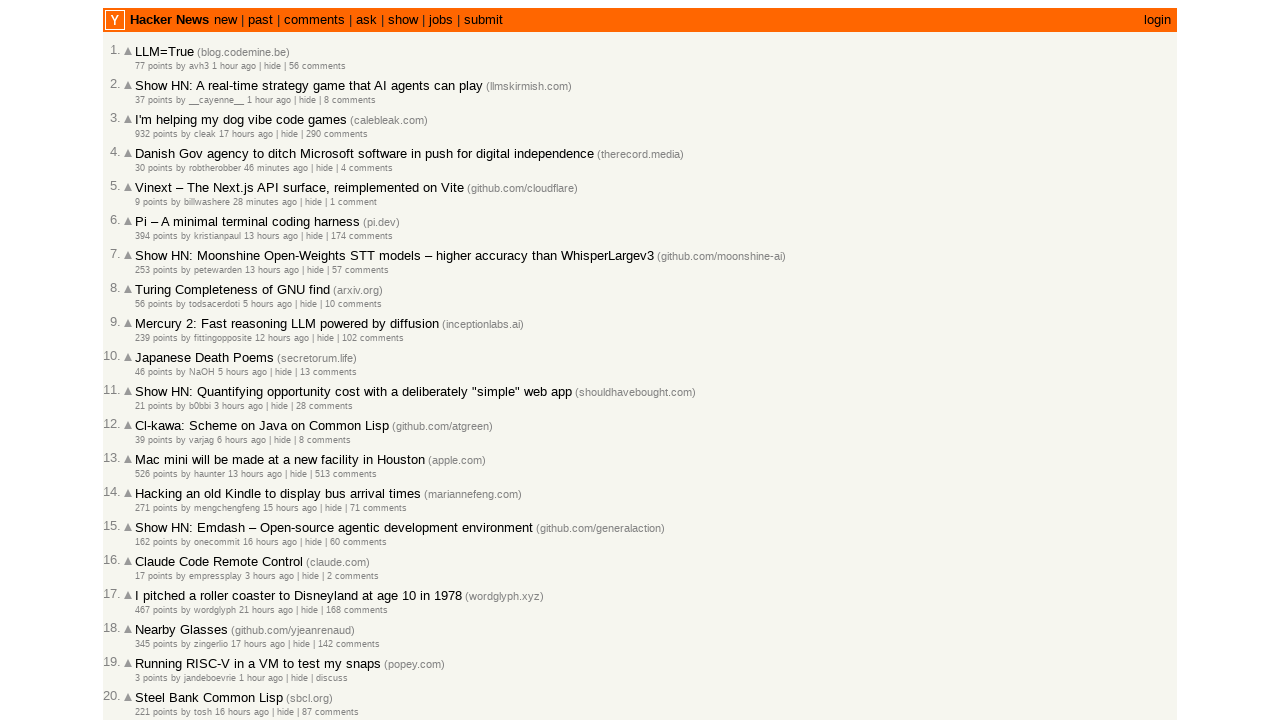

Hovered over score element for article #5
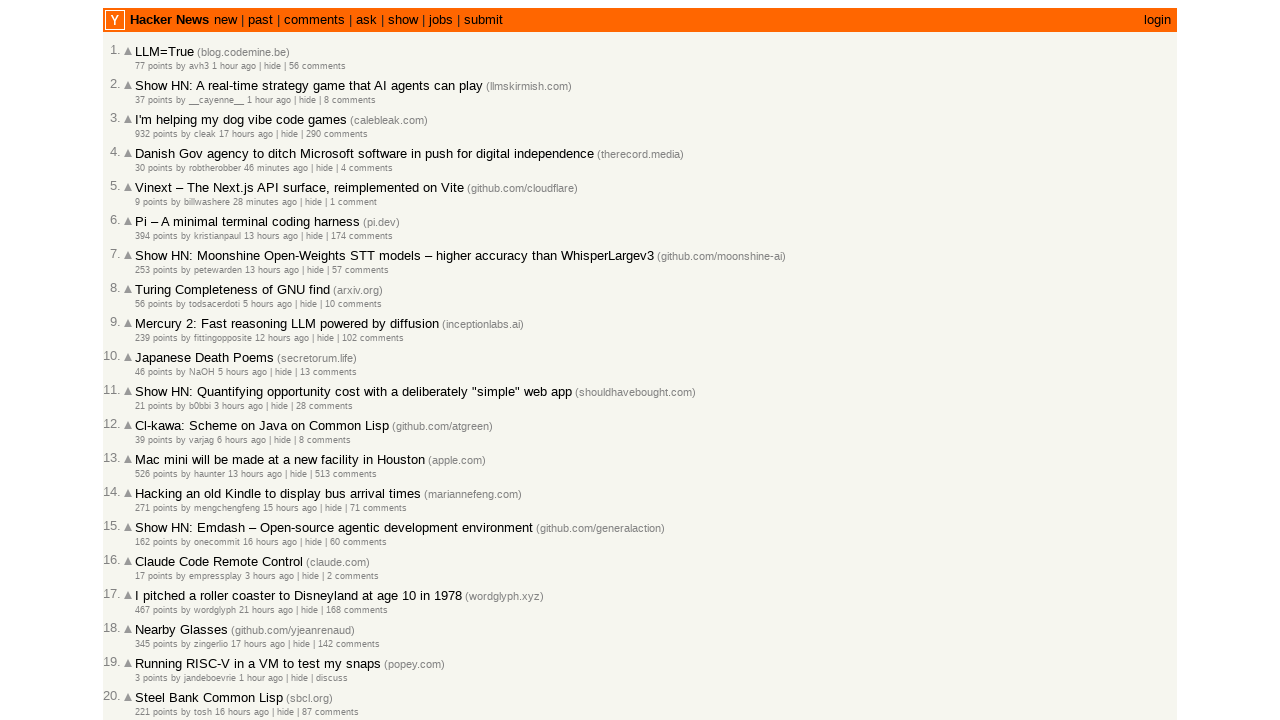

Hovered over comment link for article #5
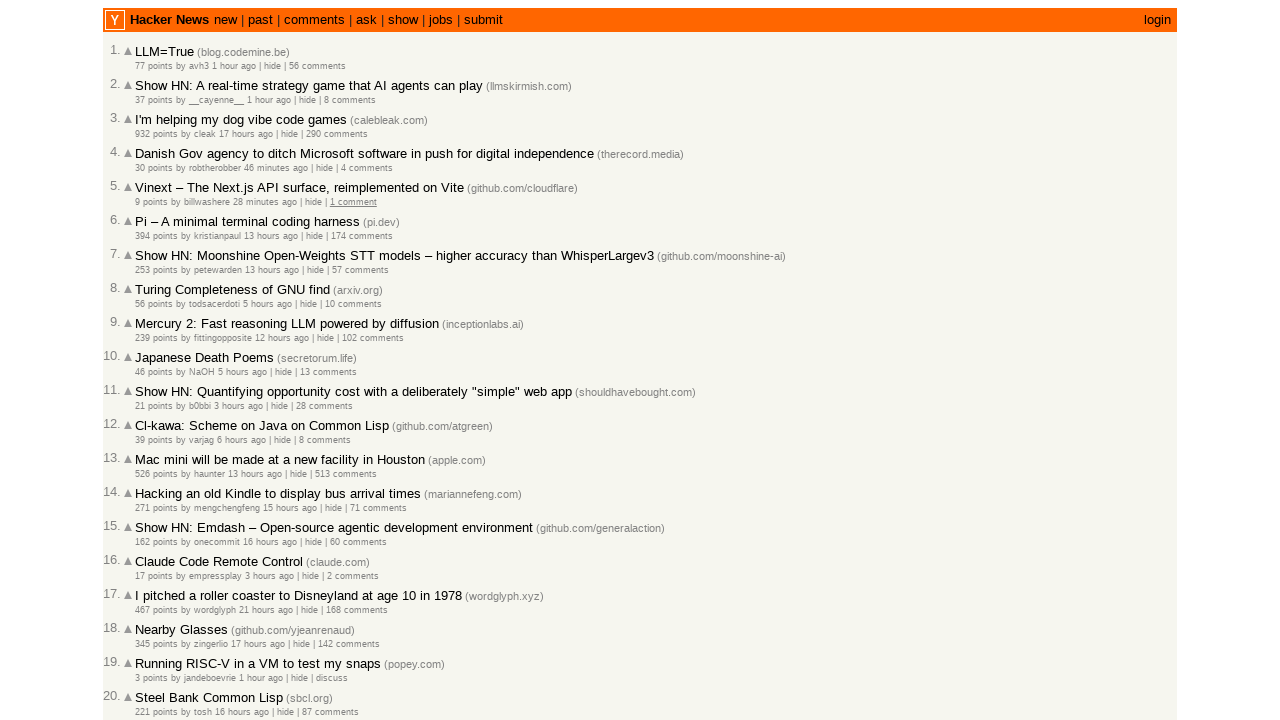

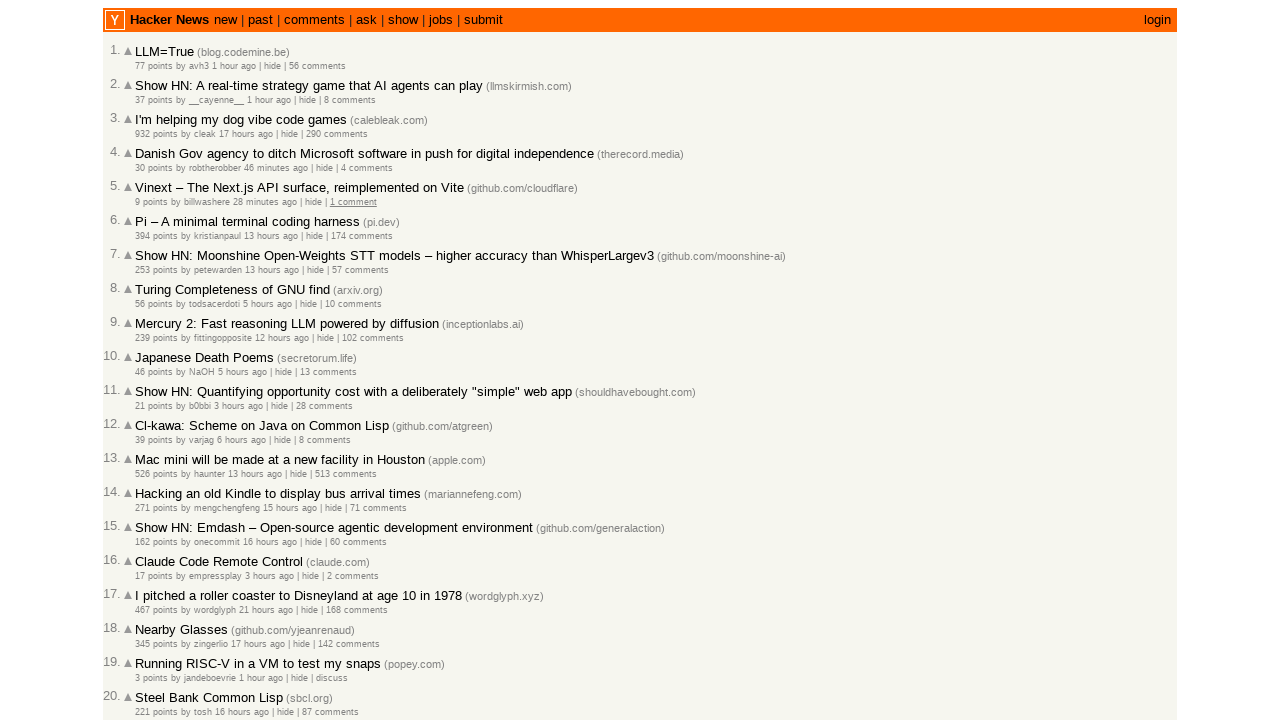